Navigates to VWO app homepage and verifies that anchor tags are present on the page

Starting URL: https://app.vwo.com

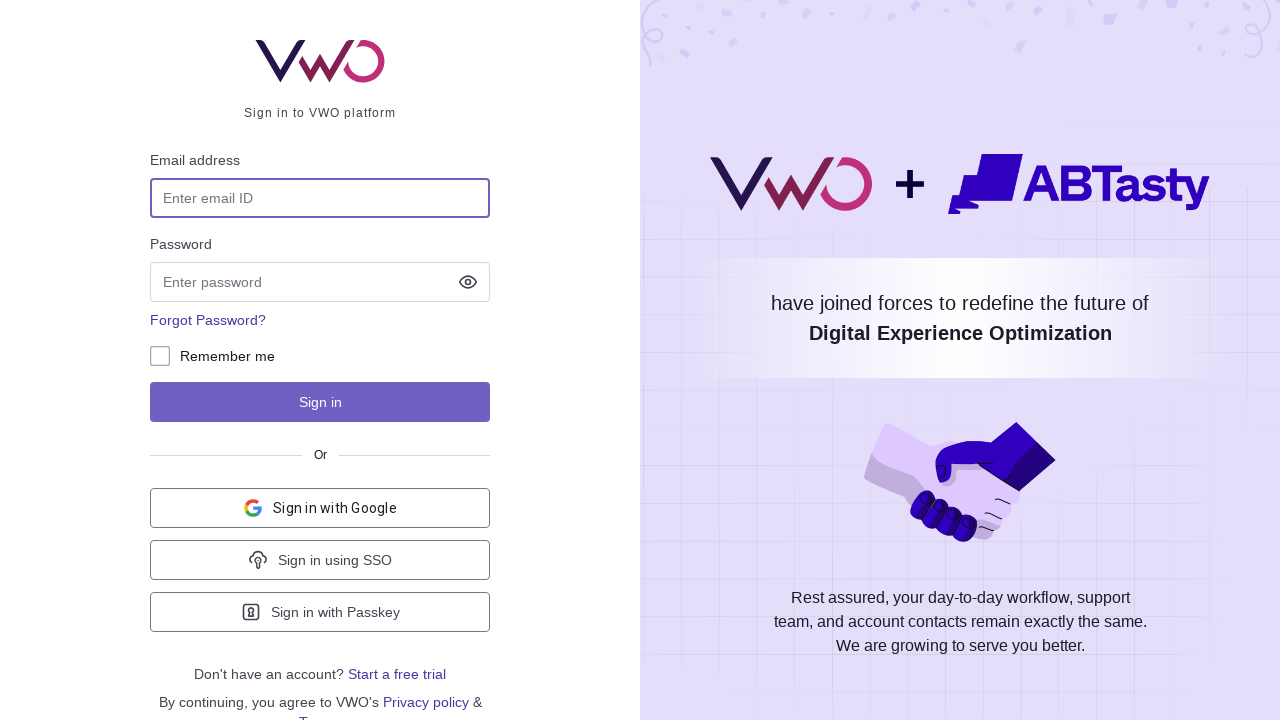

Navigated to VWO app homepage
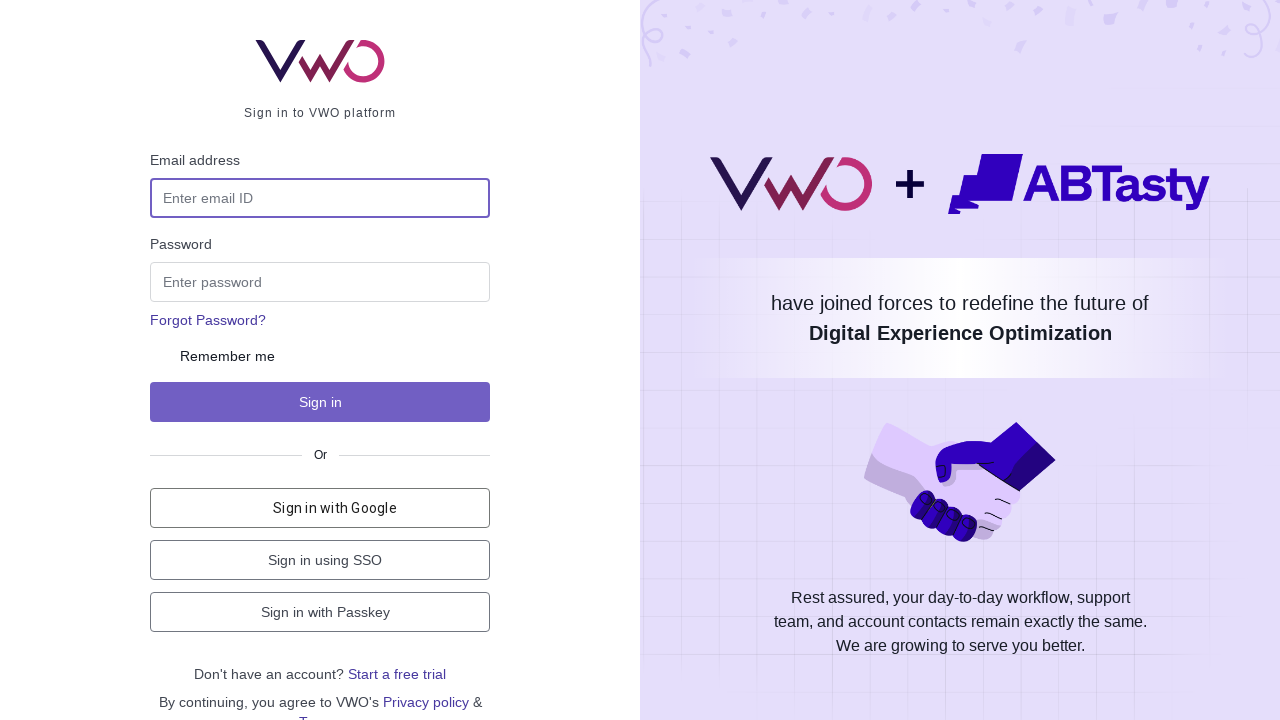

Waited for page to load (networkidle)
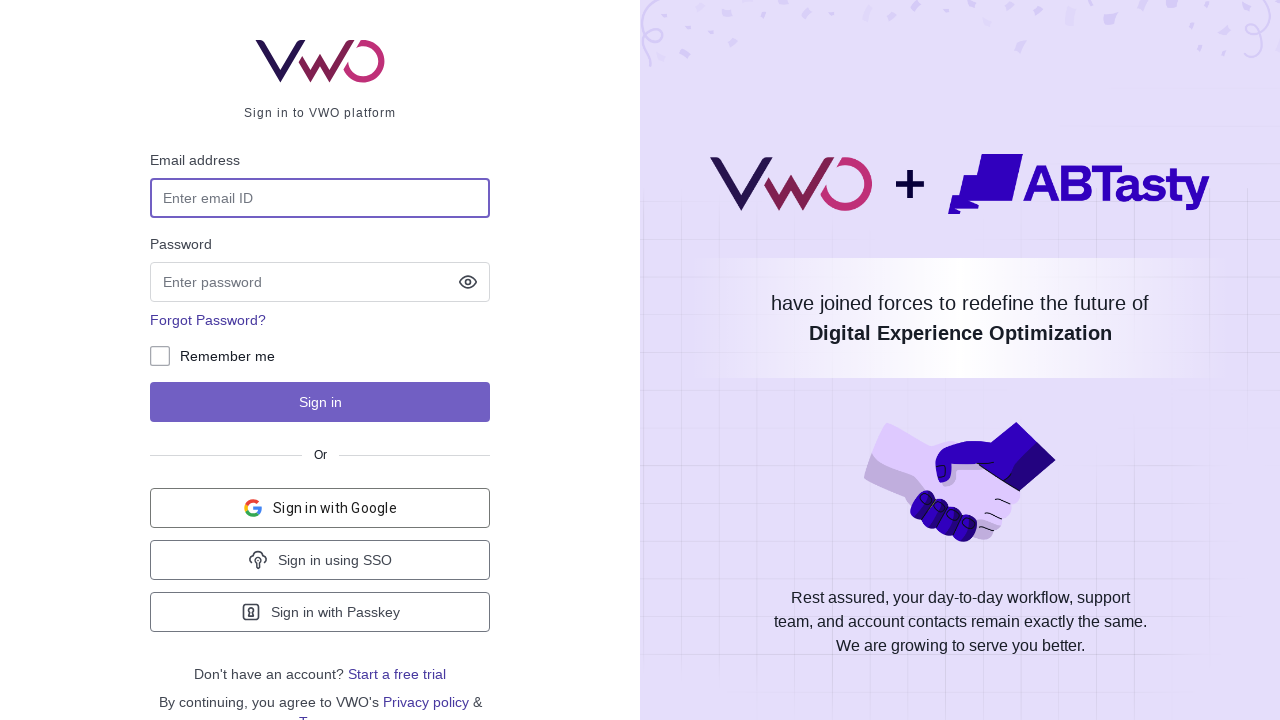

Located all anchor tags on the page
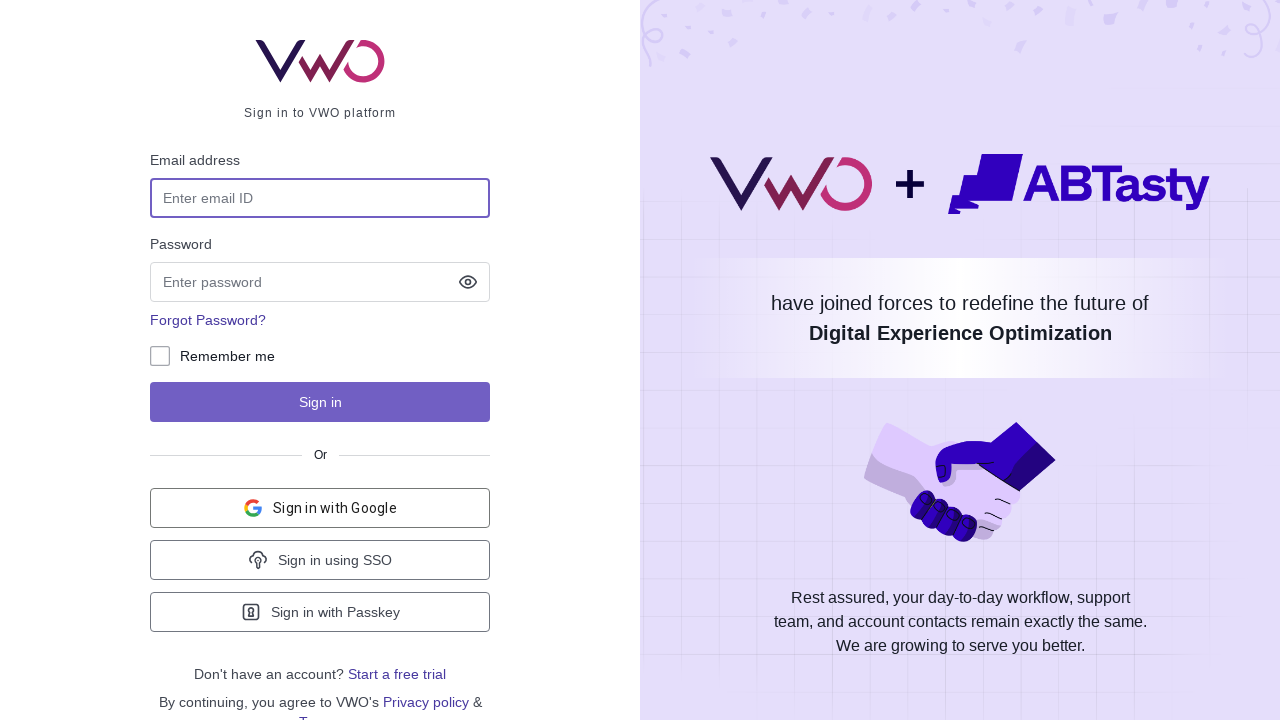

Found 10 anchor tags on the page
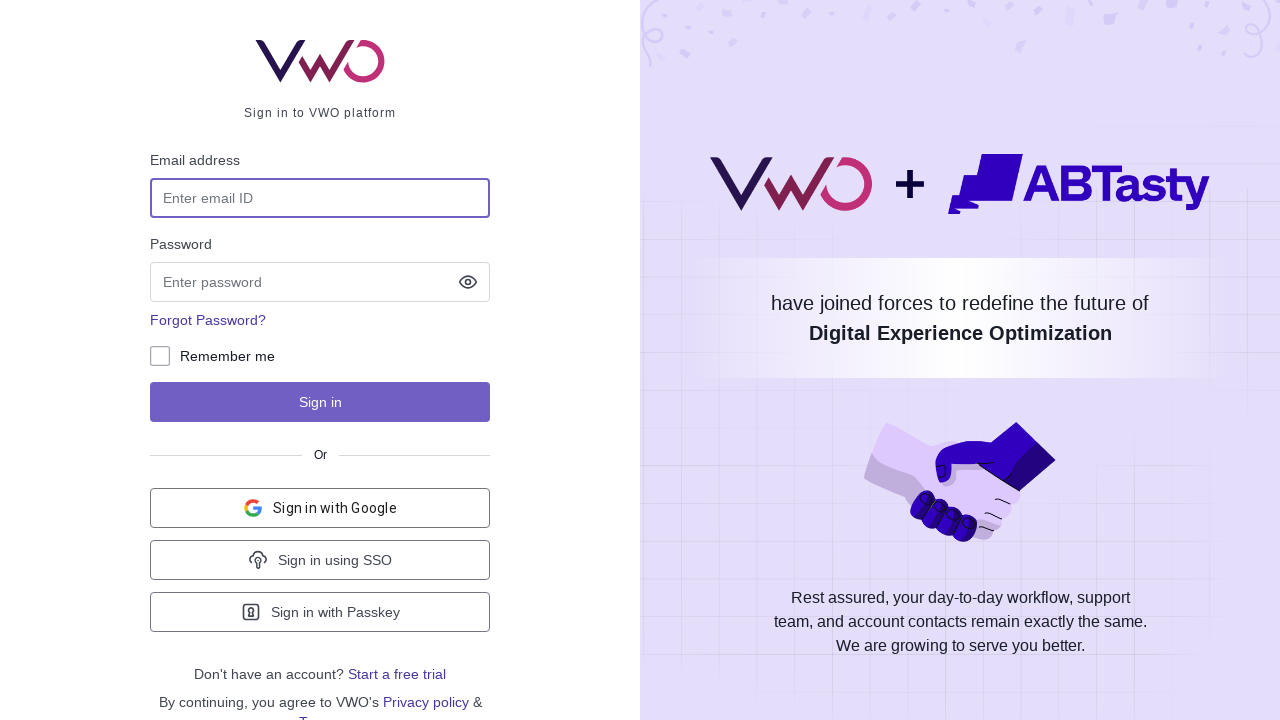

Printed text content of all anchor tags
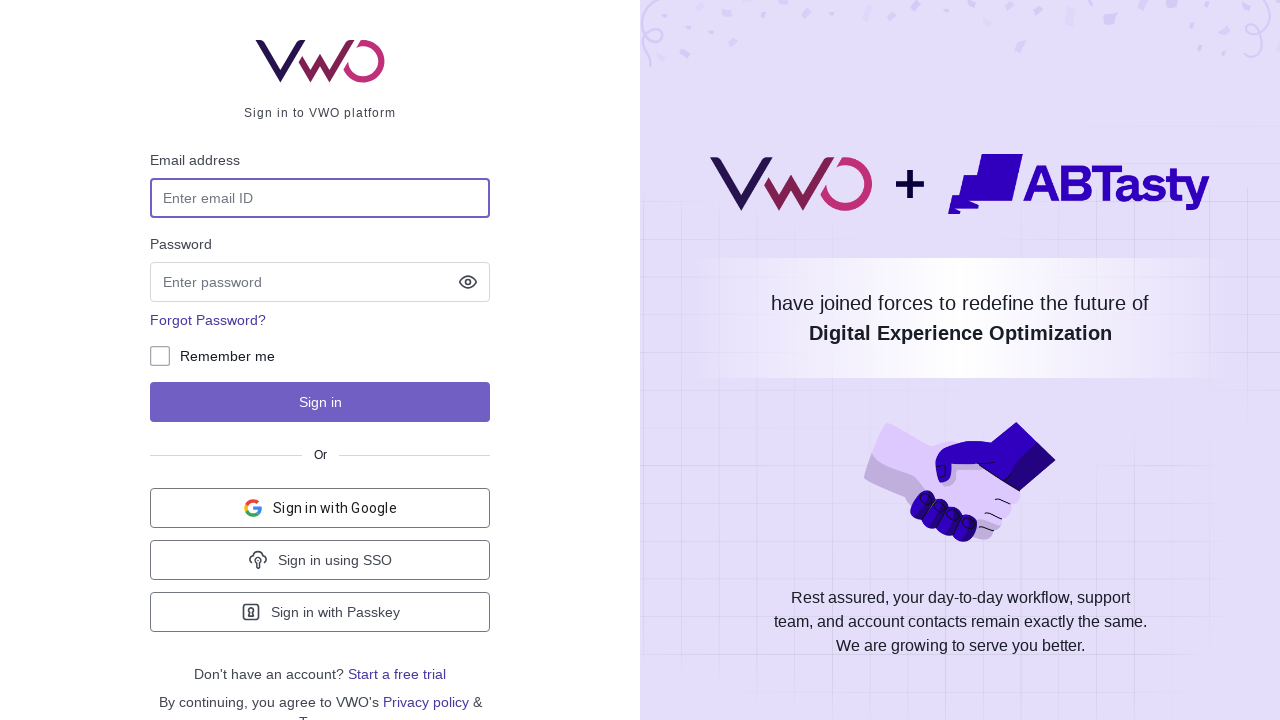

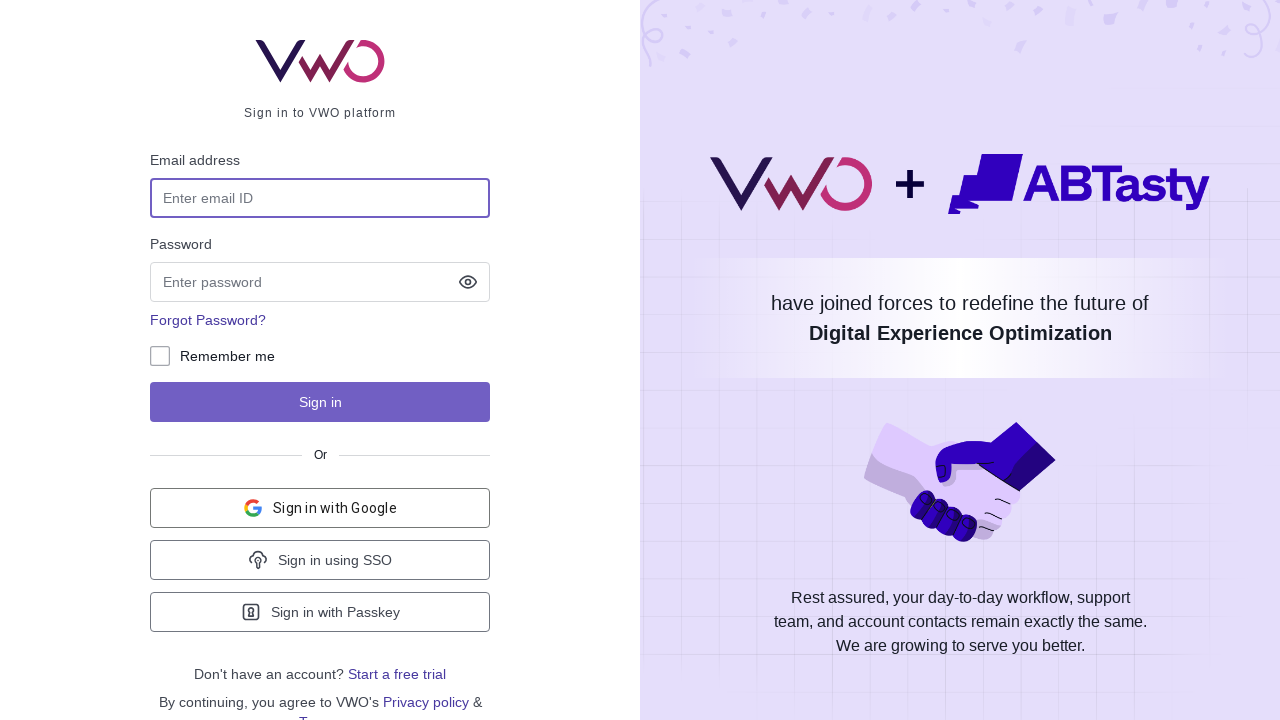